Uses JavaScript execution to fill text into an autocomplete input field

Starting URL: https://rahulshettyacademy.com/AutomationPractice

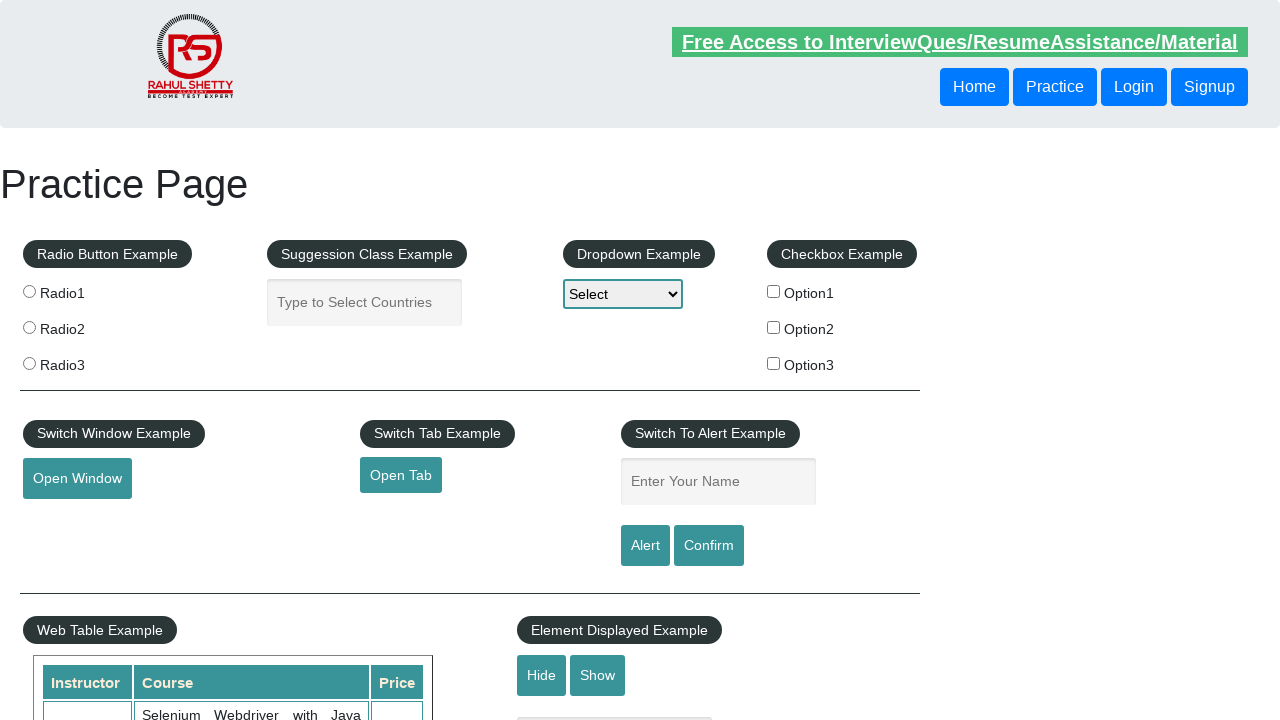

Located autocomplete input field by ID
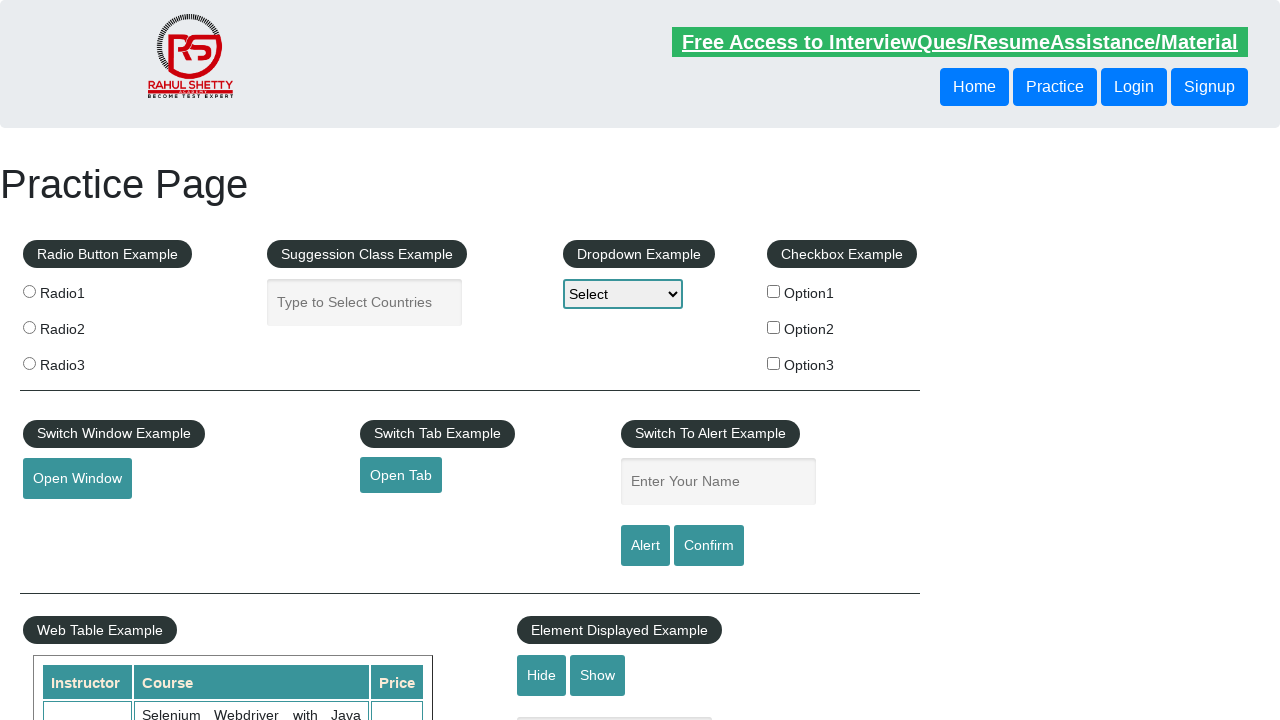

Used JavaScript to fill autocomplete input with 'may june'
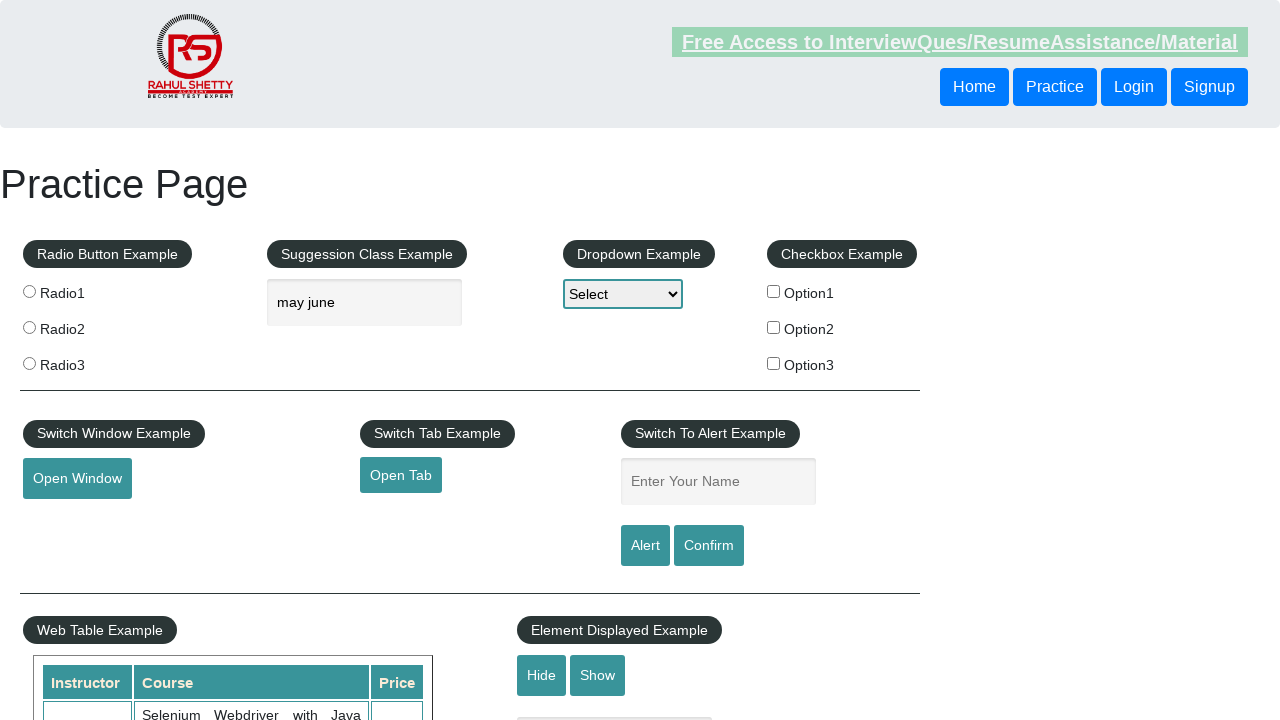

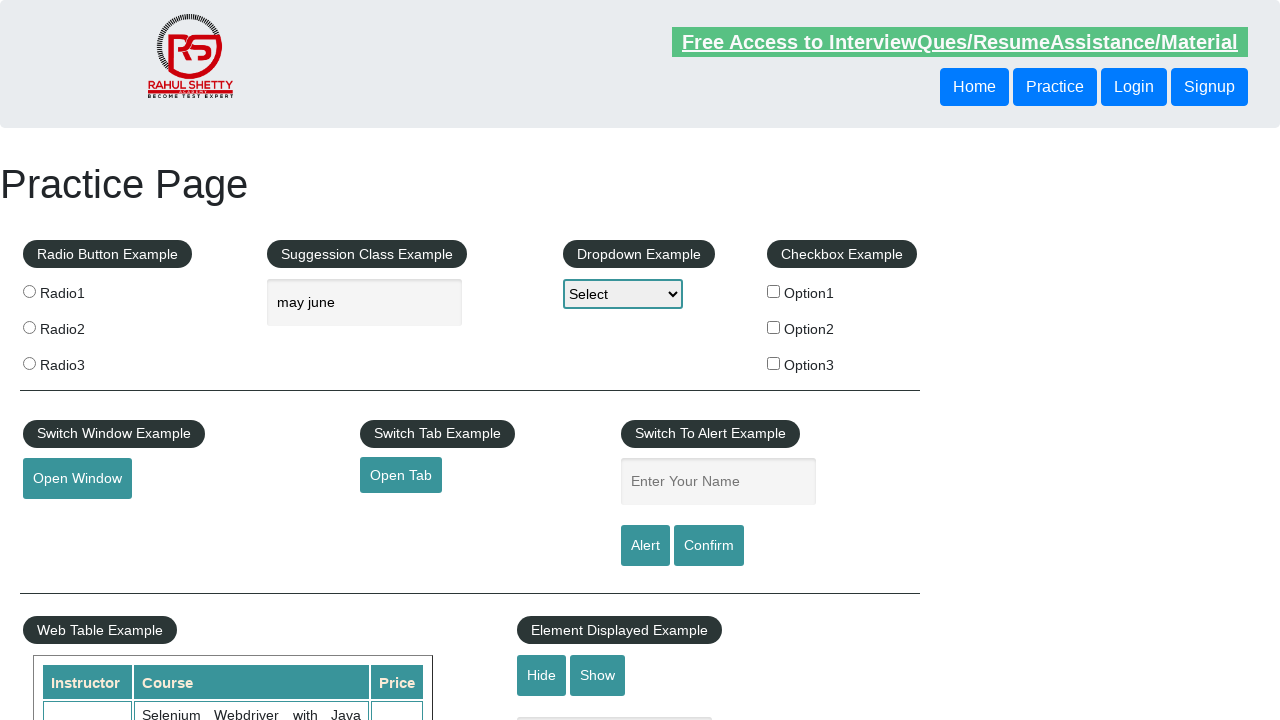